Navigates to the DemoQA landing page and clicks on the Interactions category card, then validates navigation to the interaction page

Starting URL: https://demoqa.com/

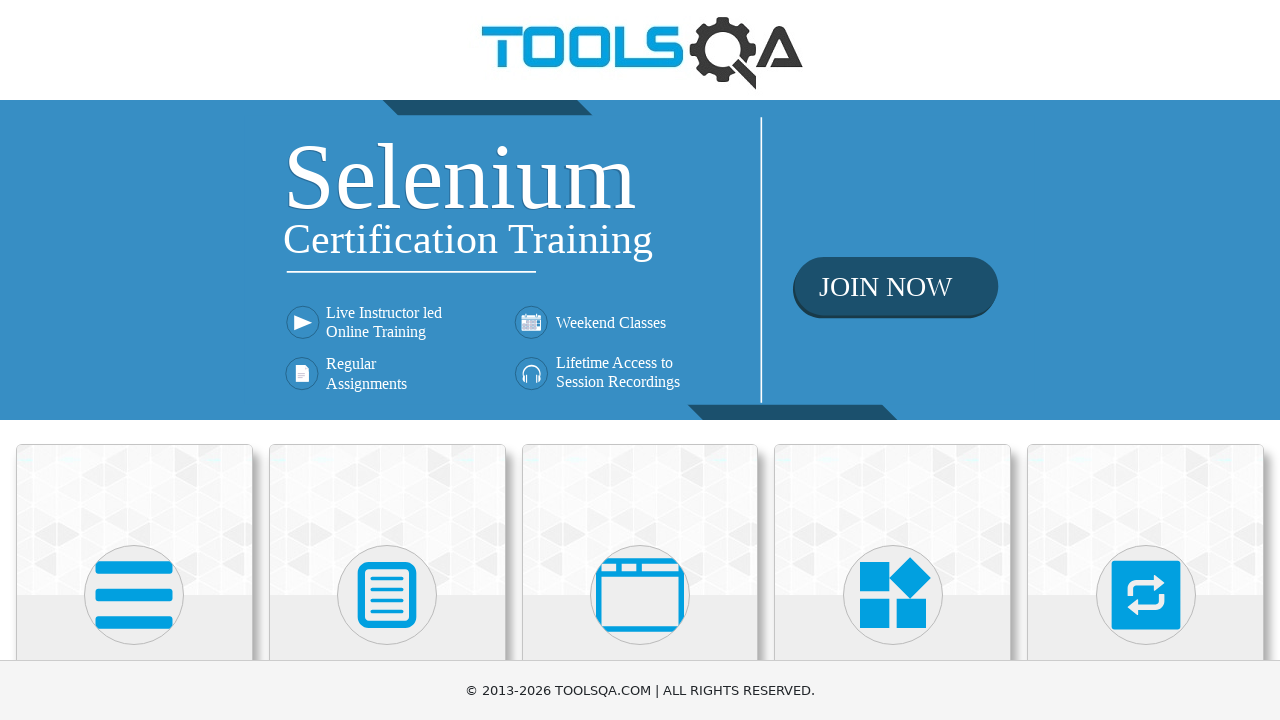

Clicked on Interactions category card at (1146, 360) on text=Interactions
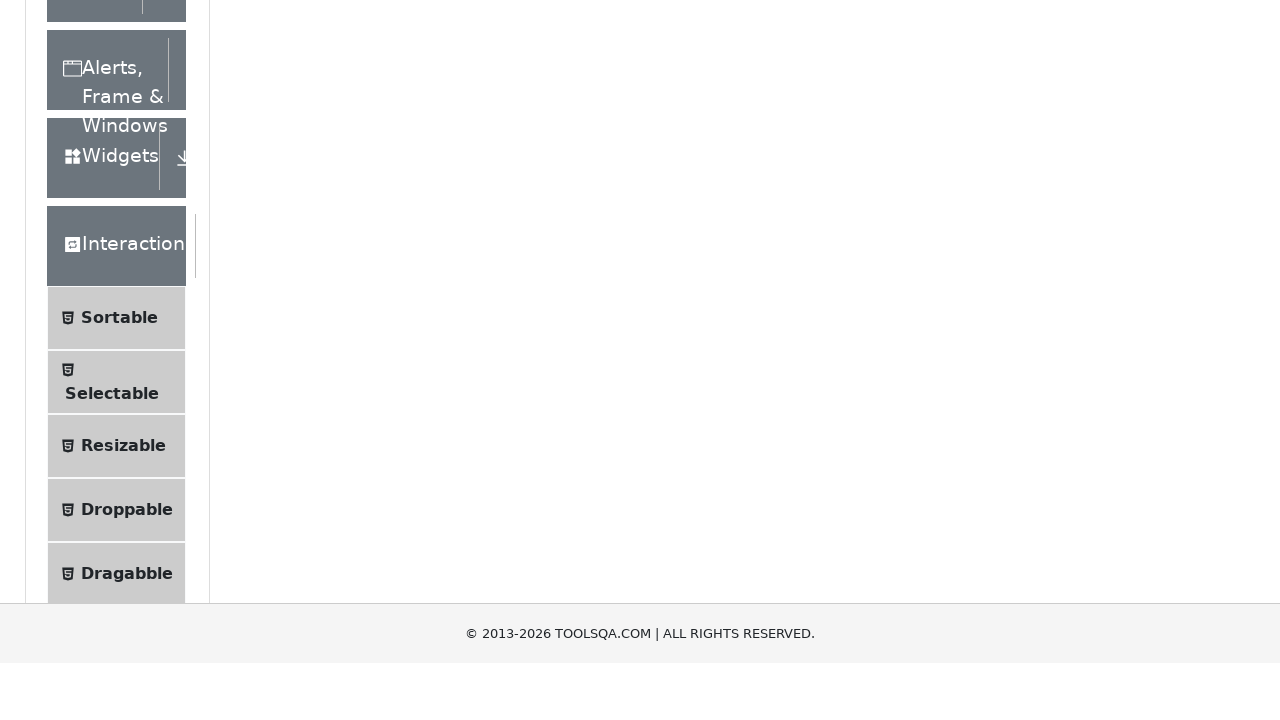

Validated navigation to Interactions page
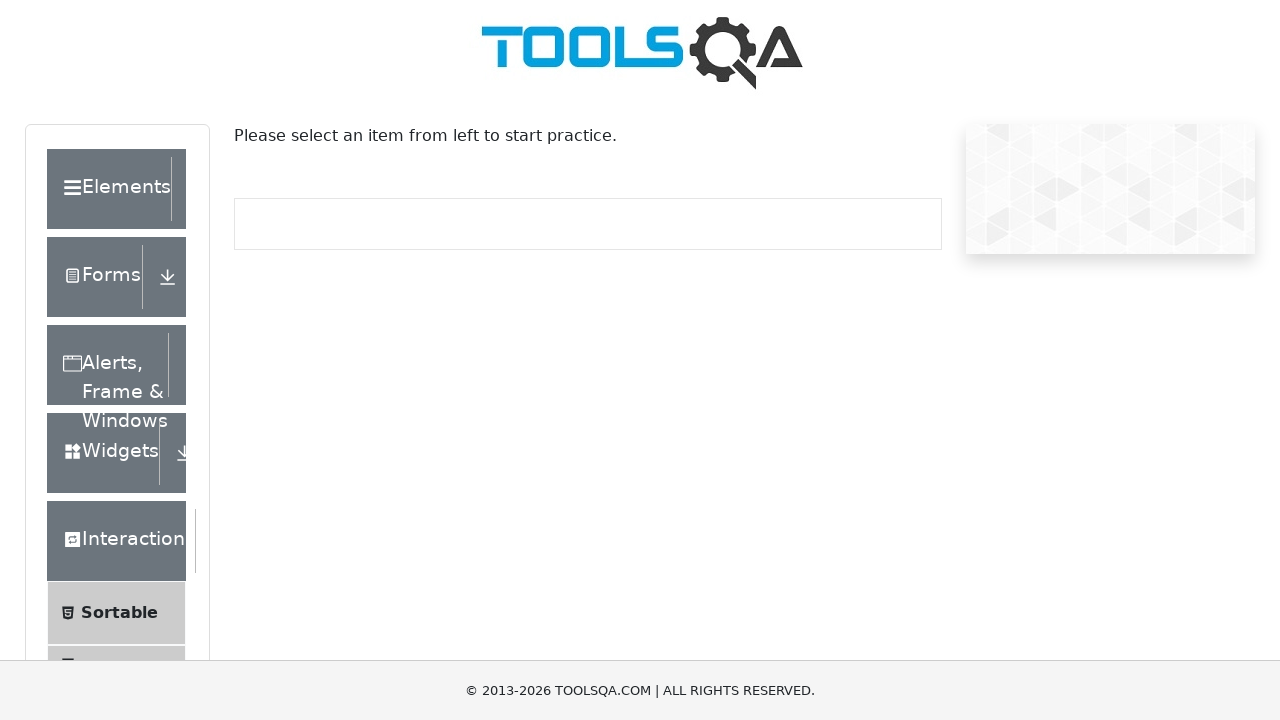

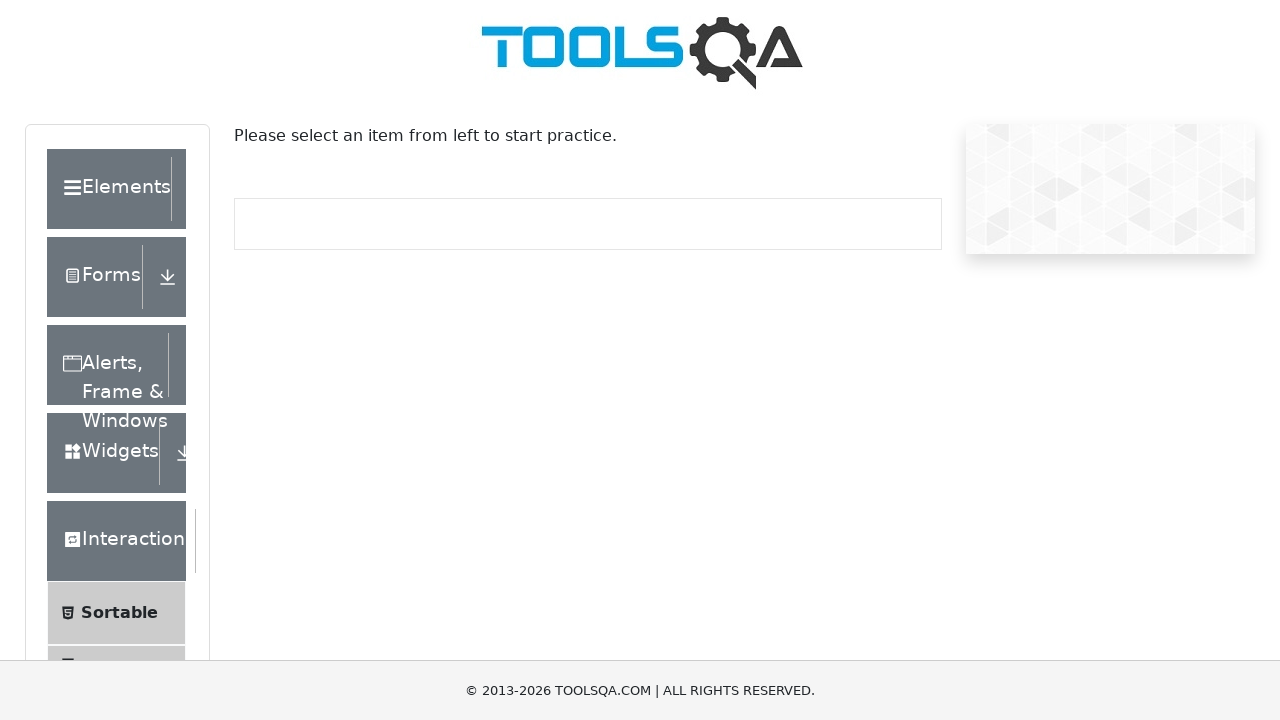